Navigates to Semantic UI dropdown documentation page and performs scroll actions - scrolling to the bottom of the page and then back to the top

Starting URL: https://semantic-ui.com/modules/dropdown.html

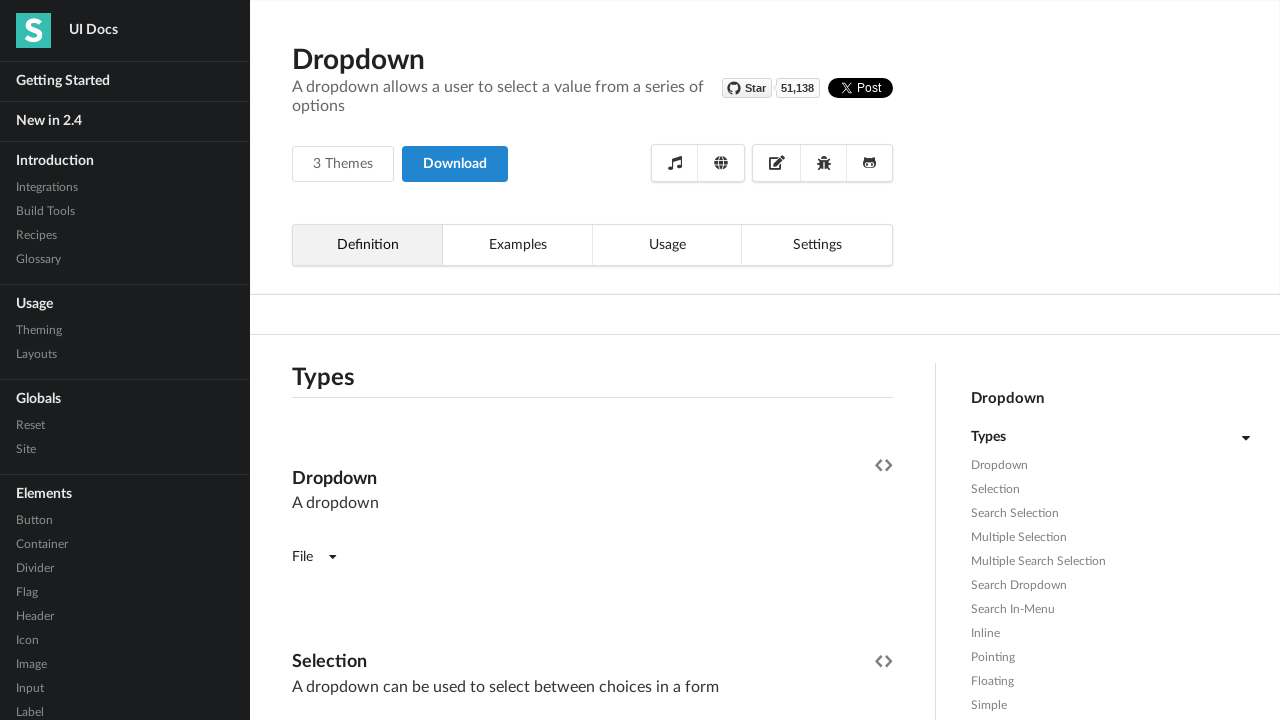

Scrolled to the bottom of the Semantic UI dropdown documentation page
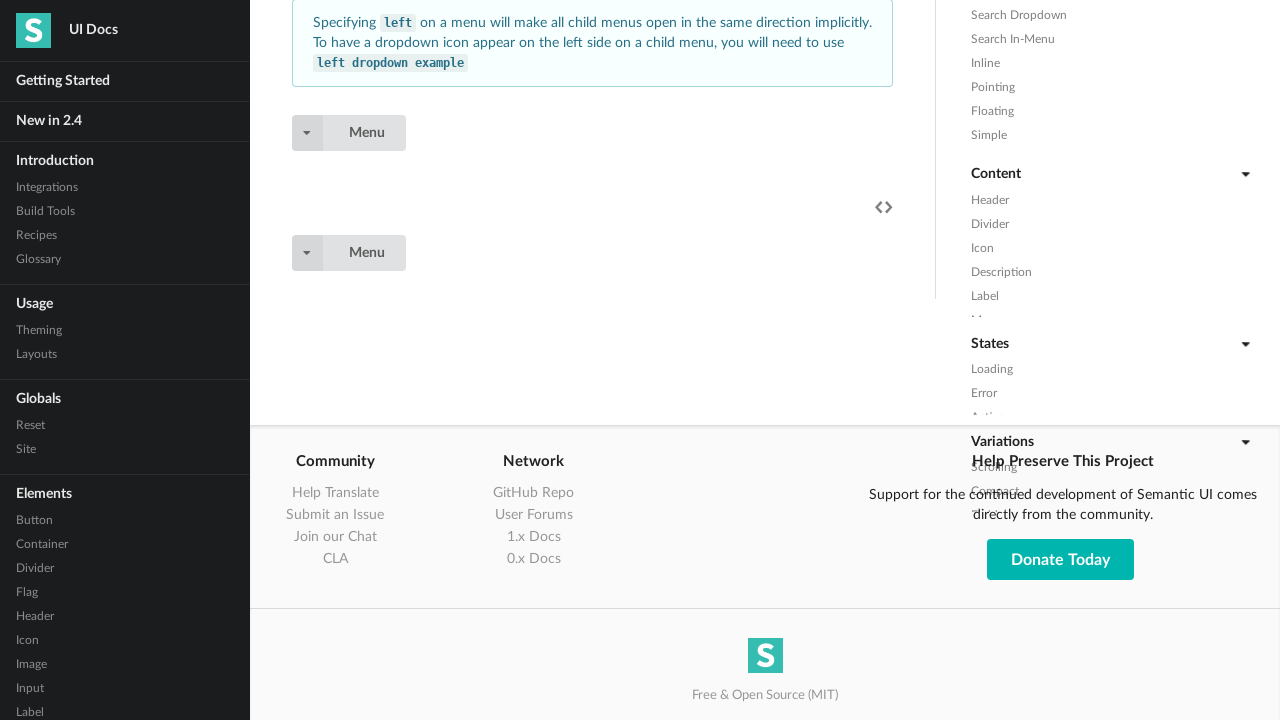

Waited 2 seconds for scroll to complete
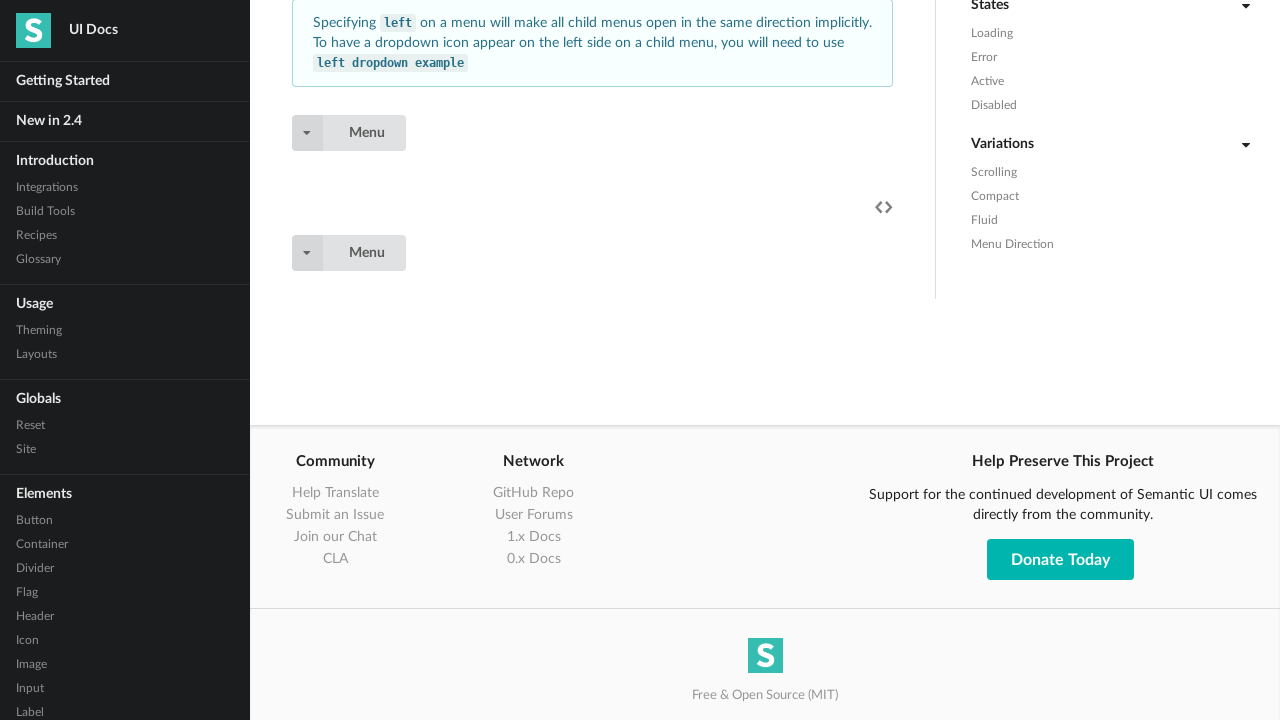

Scrolled back to the top of the page
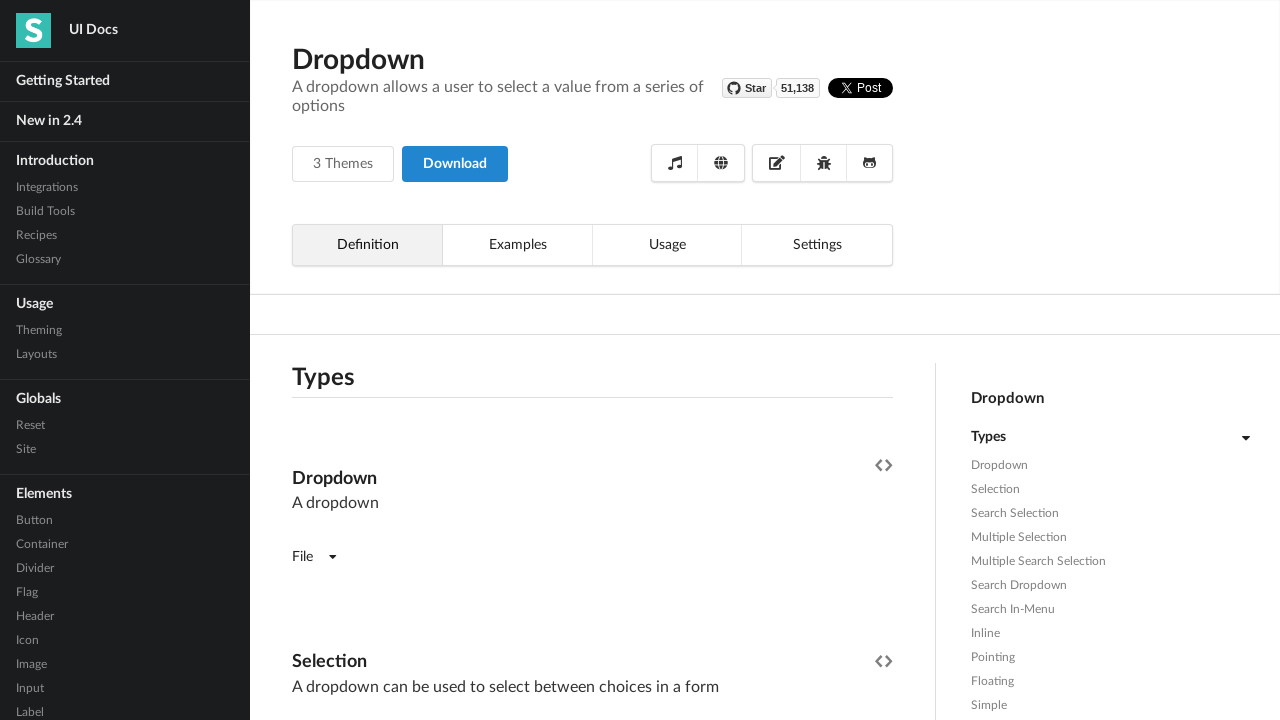

Waited 2 seconds for scroll to complete
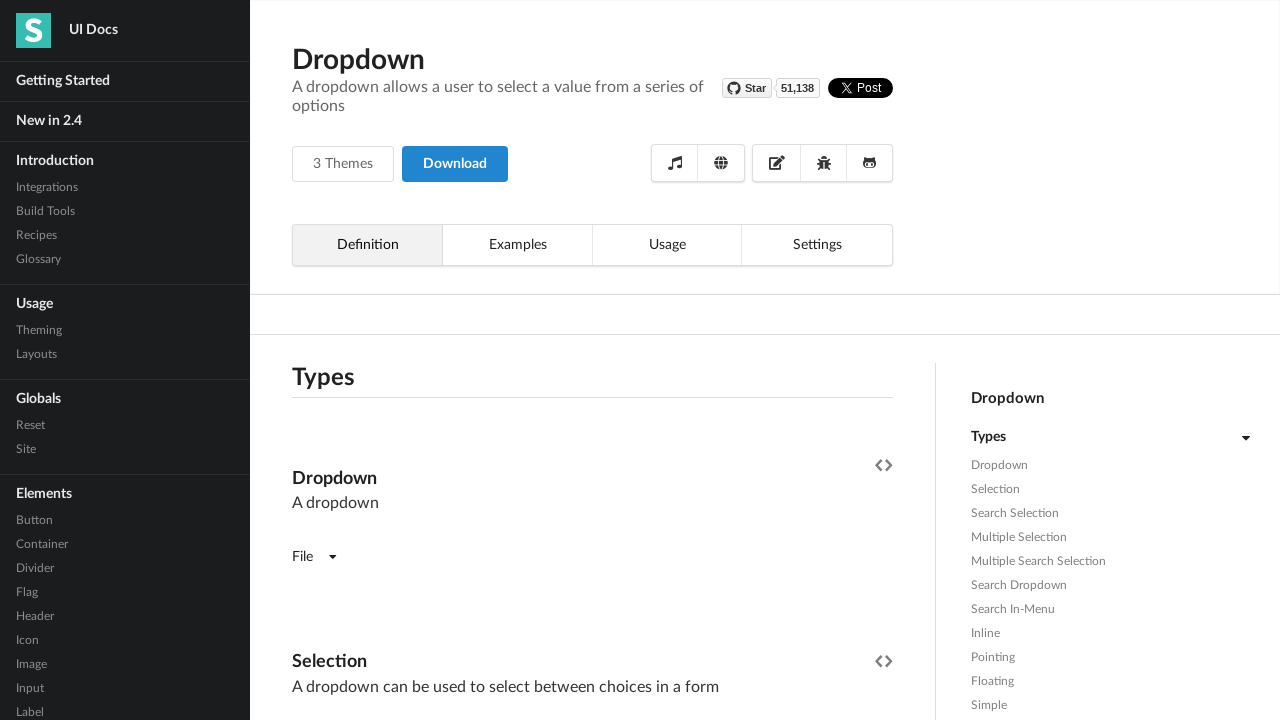

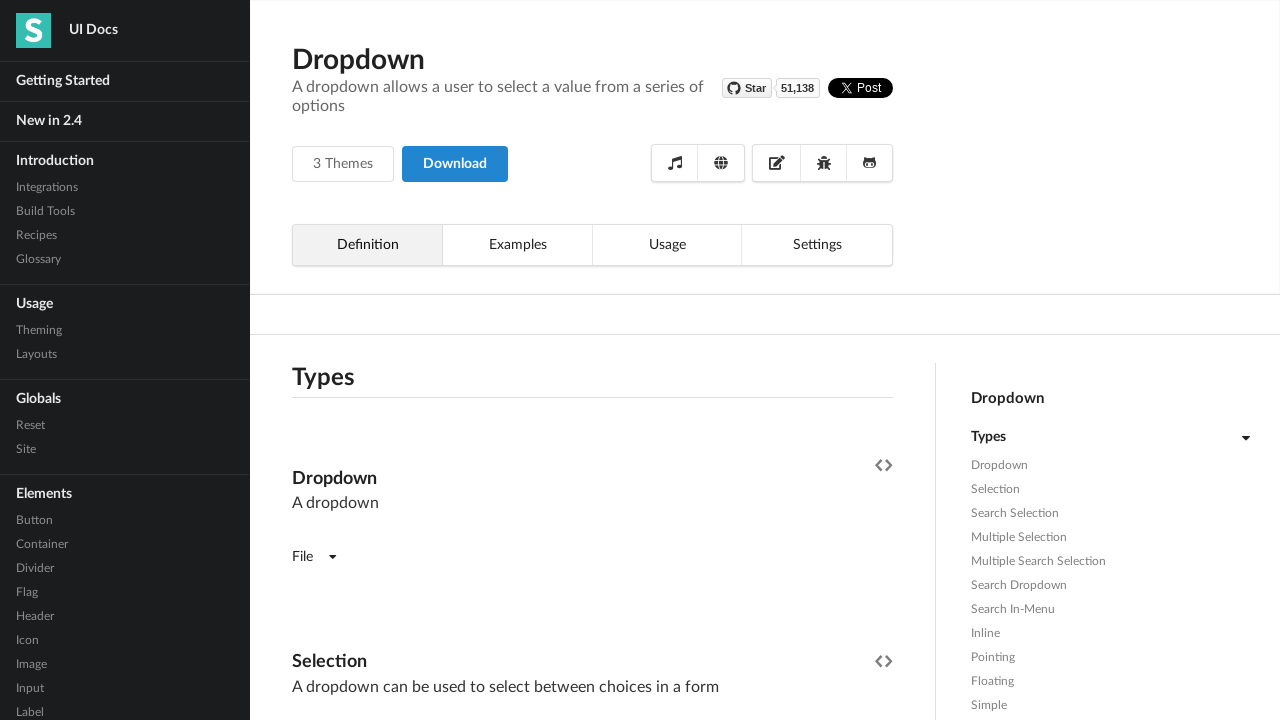